Tests the Playwright documentation homepage by verifying the page title contains "Playwright", checking the "Get Started" link has the correct href attribute, clicking it, and verifying the Installation heading is visible on the resulting page.

Starting URL: https://playwright.dev

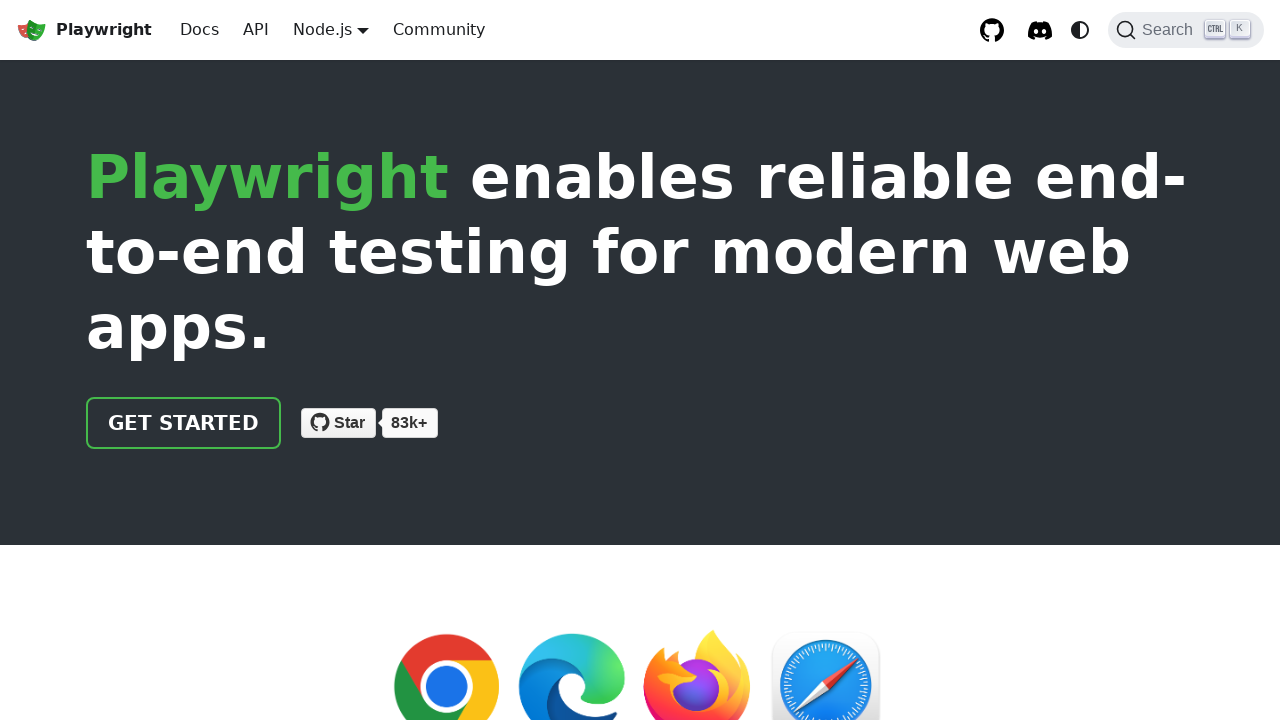

Verified page title contains 'Playwright'
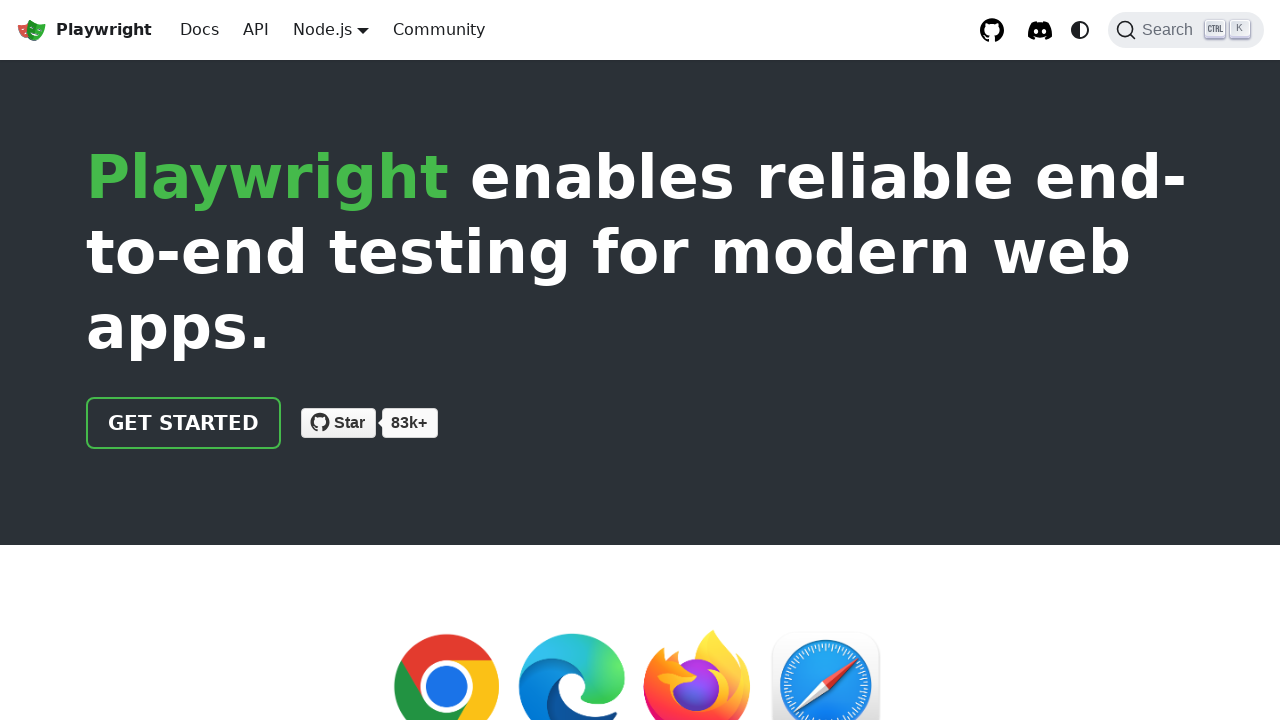

Located 'Get Started' link
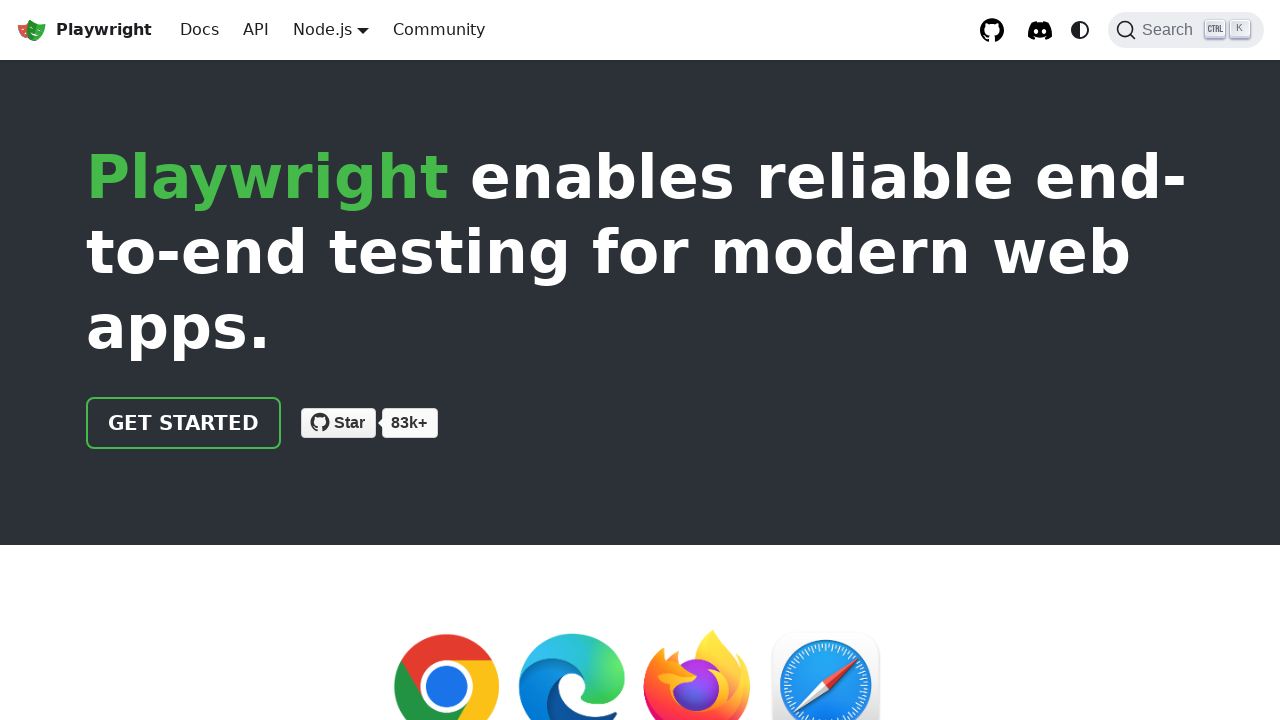

Verified 'Get Started' link href is '/docs/intro'
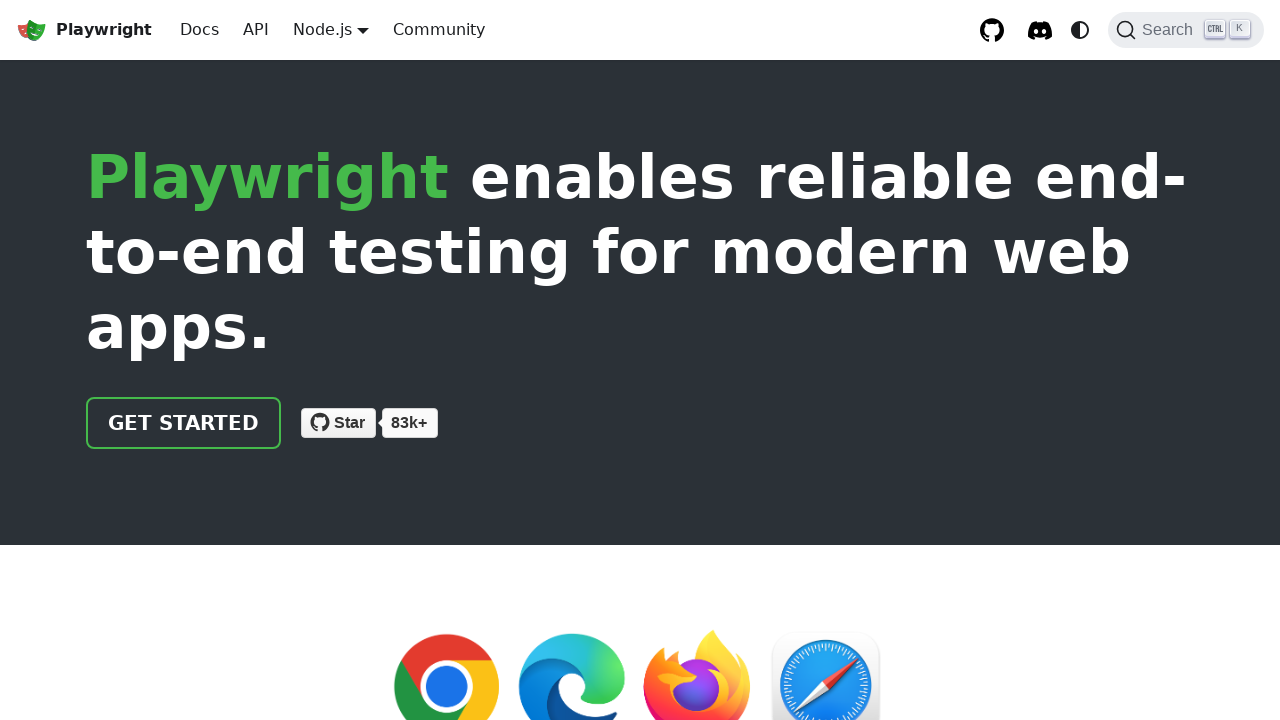

Clicked 'Get Started' link at (184, 423) on internal:role=link[name="Get Started"i]
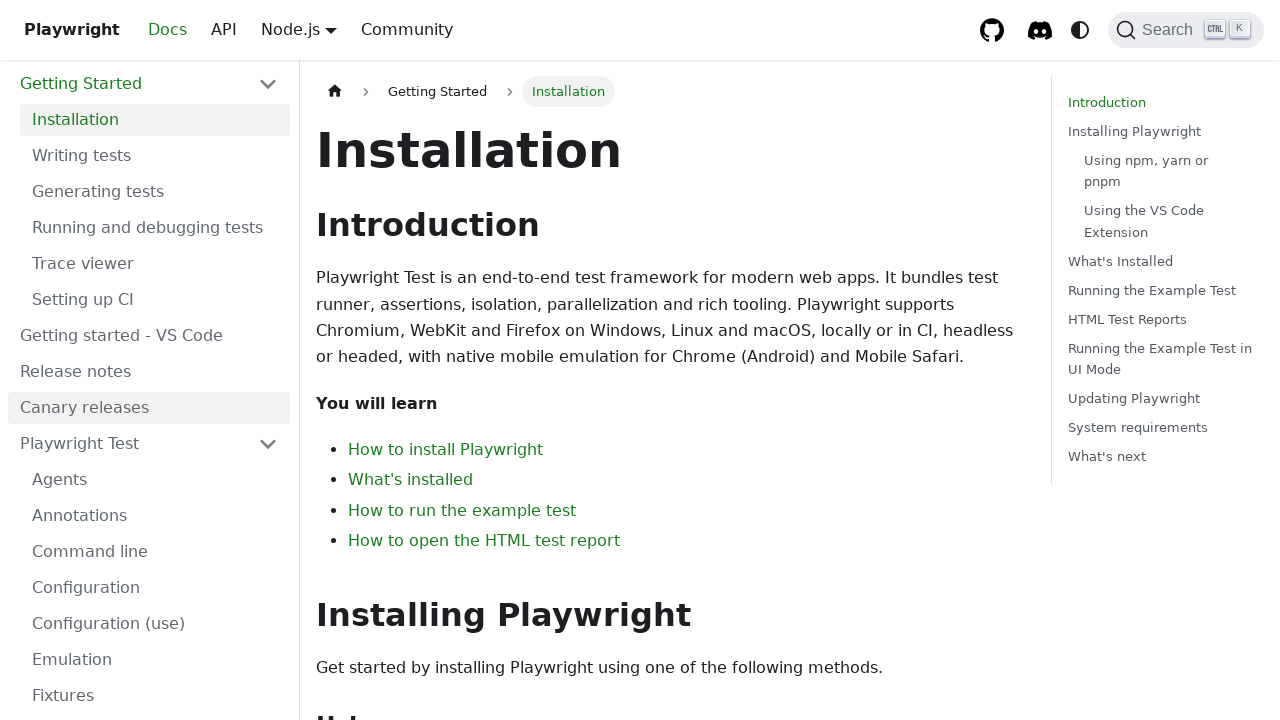

Installation heading is now visible
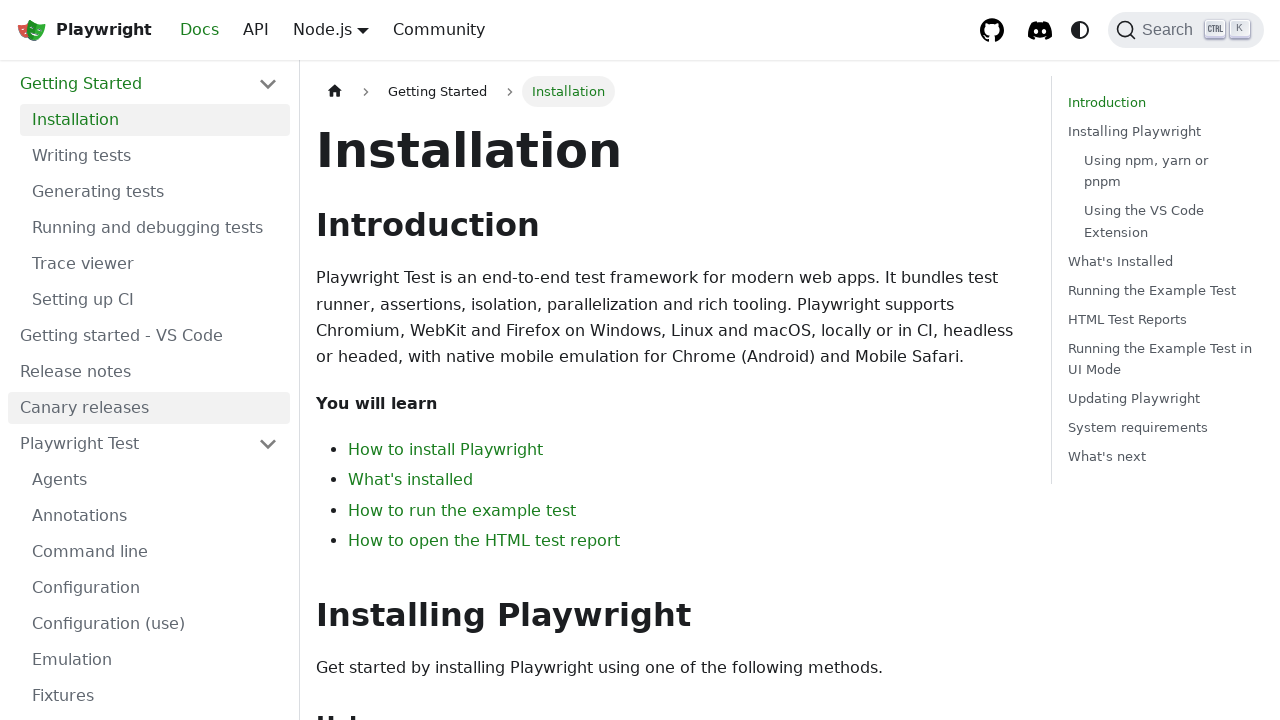

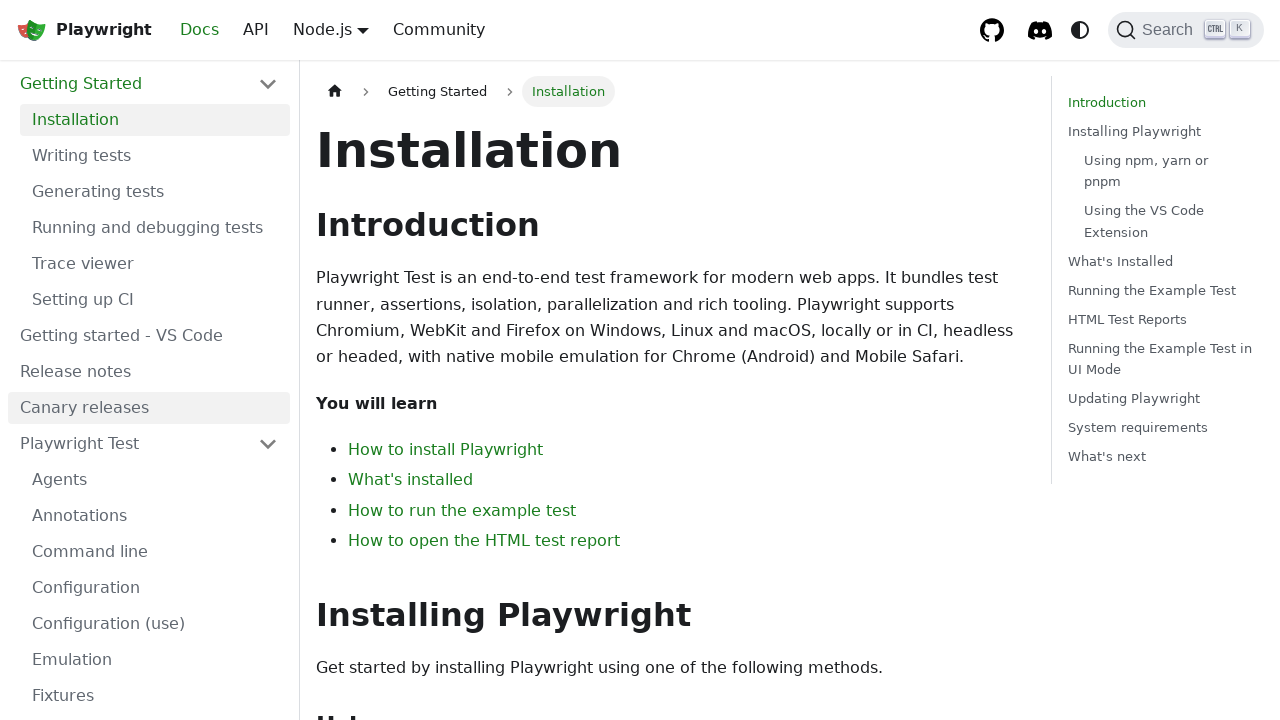